Tests JavaScript alert handling by triggering different alert types and accepting or dismissing them

Starting URL: https://demoqa.com/alerts

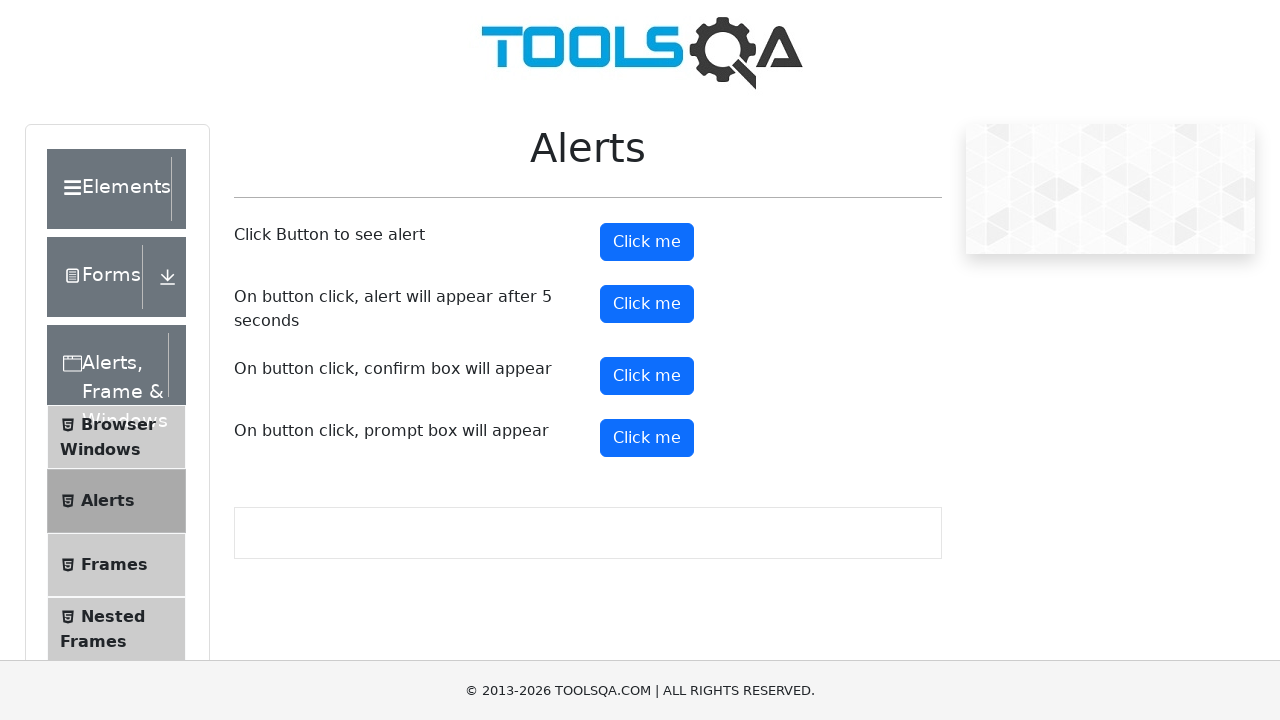

Clicked button to trigger first alert at (647, 242) on #alertButton
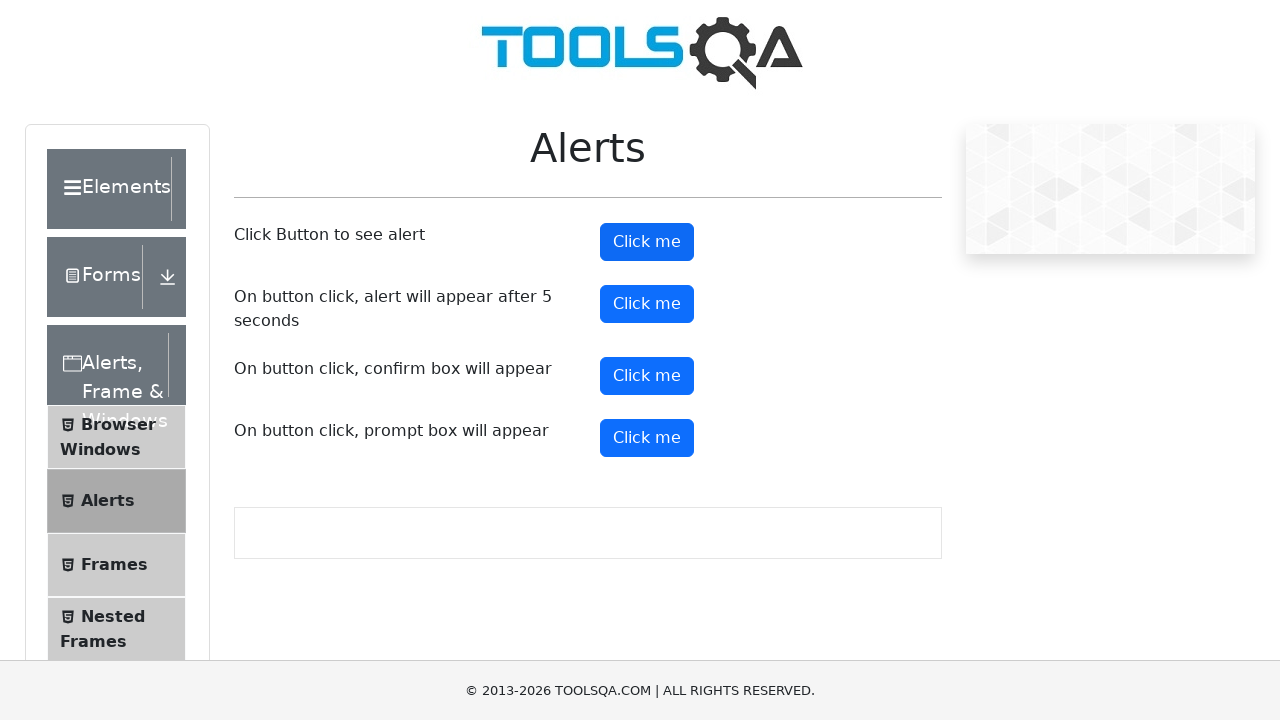

Set up dialog handler to accept alerts
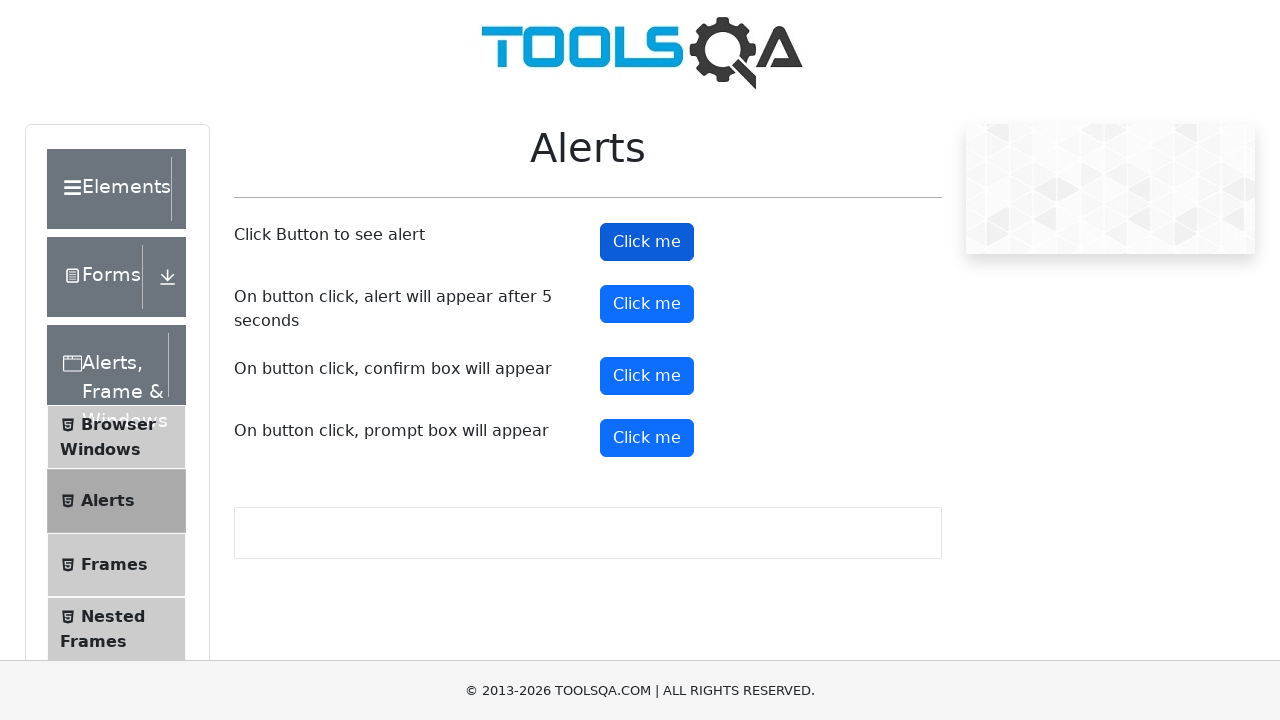

Waited 3 seconds for alert to be processed
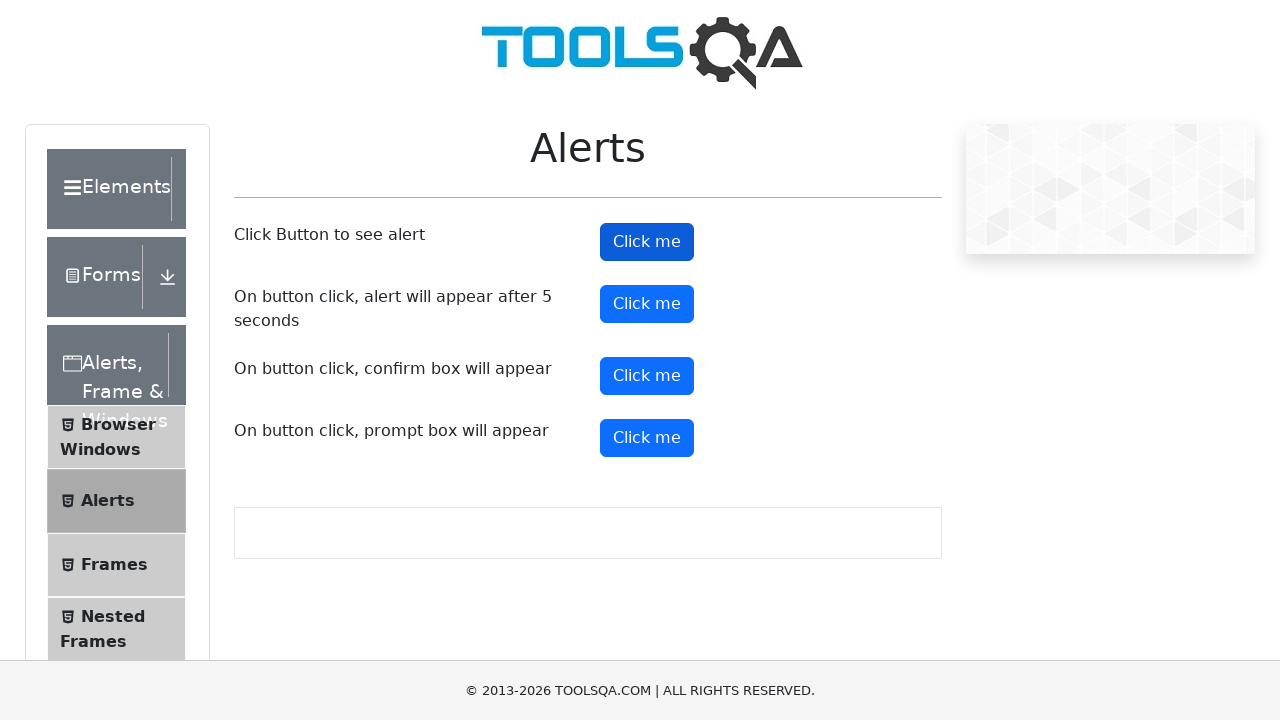

Clicked button to trigger confirmation dialog at (647, 376) on #confirmButton
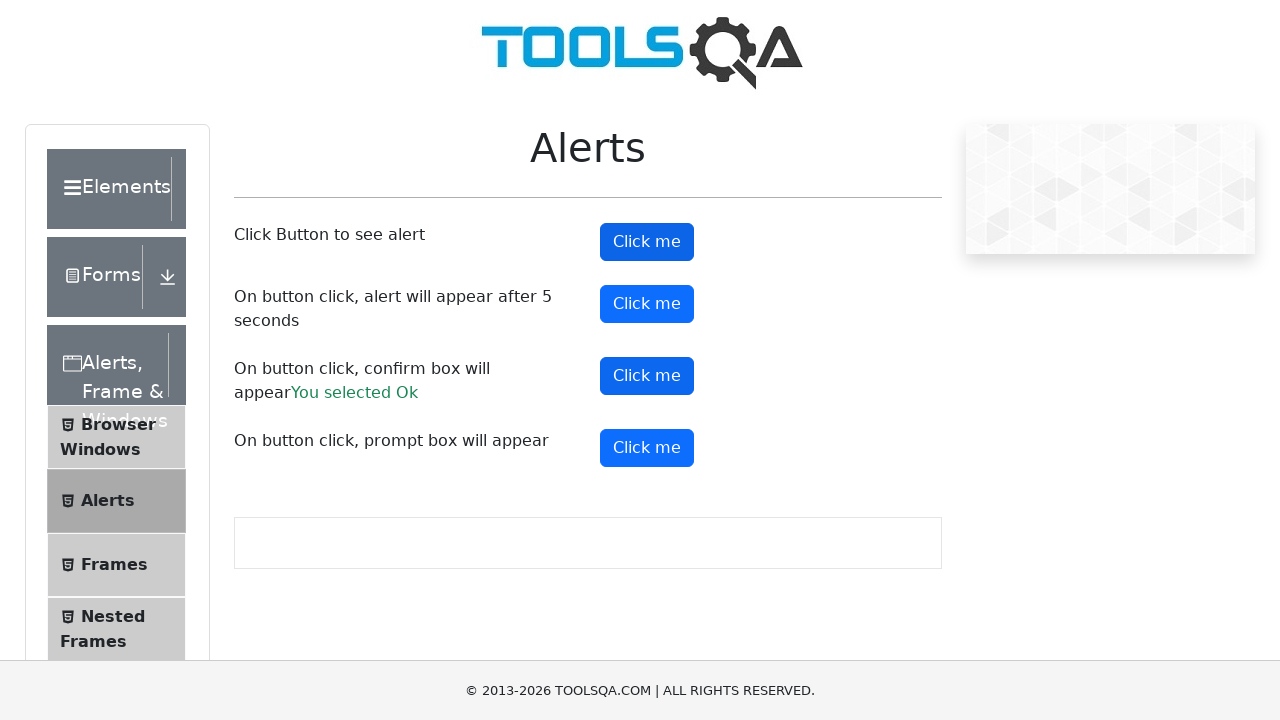

Set up dialog handler to dismiss confirmation dialogs
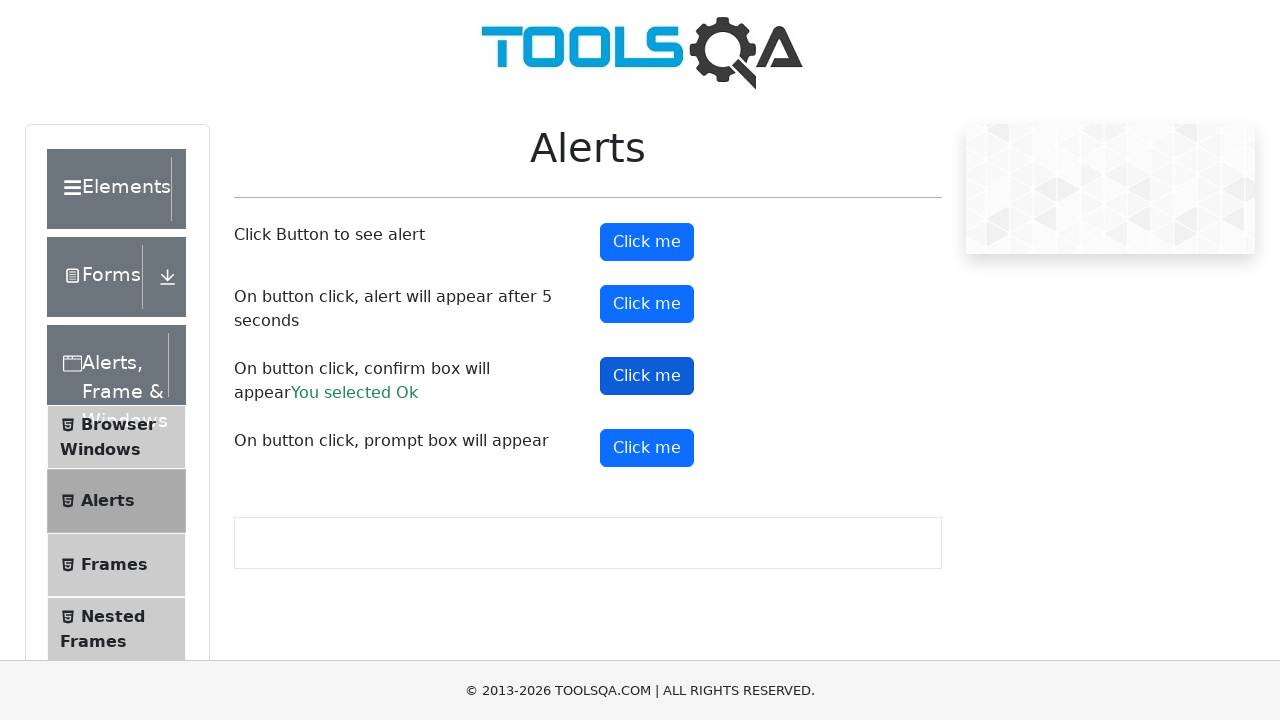

Waited 3 seconds for confirmation dialog to be processed
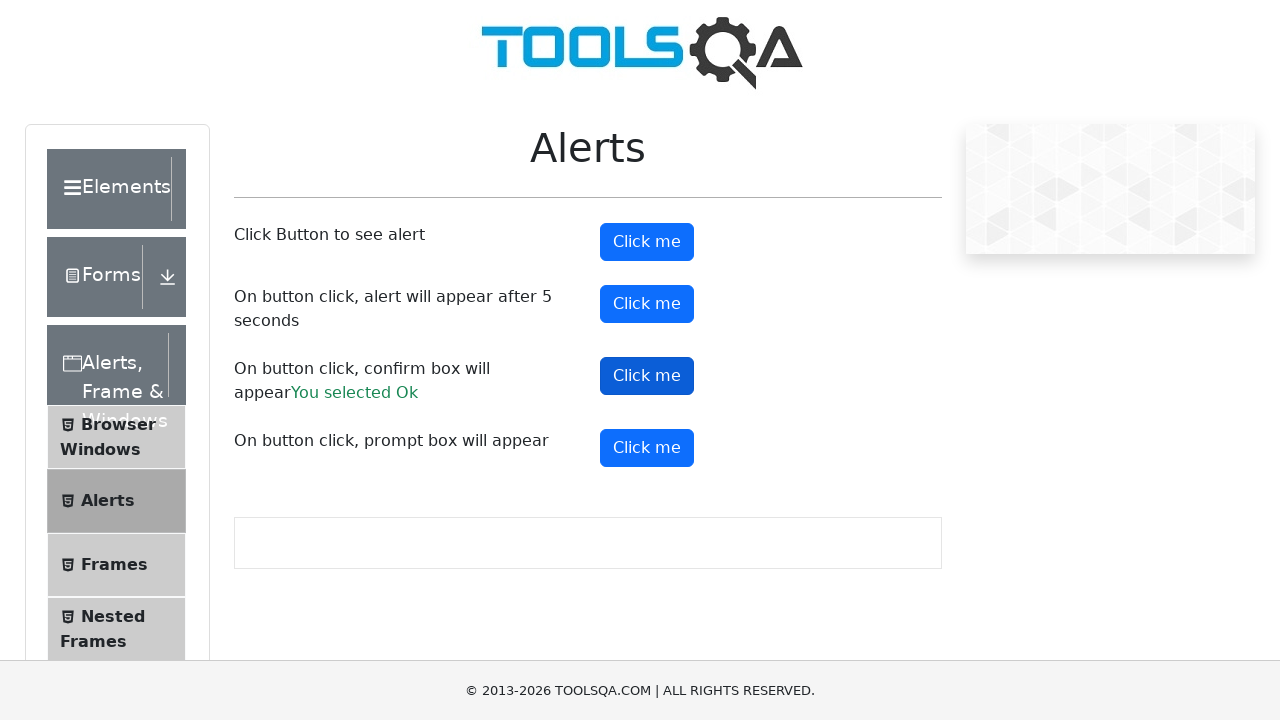

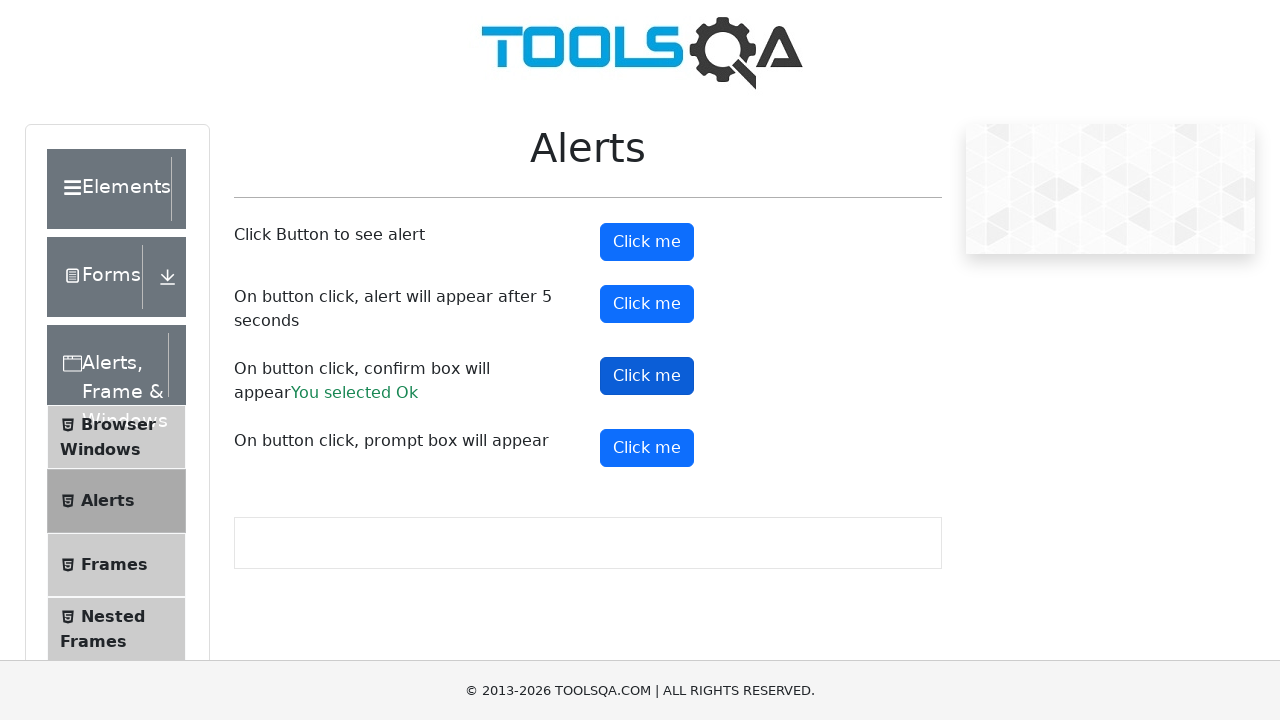